Tests iframe handling by clicking buttons inside regular and nested iframes, then verifying the button text changes after clicking

Starting URL: https://leafground.com/frame.xhtml

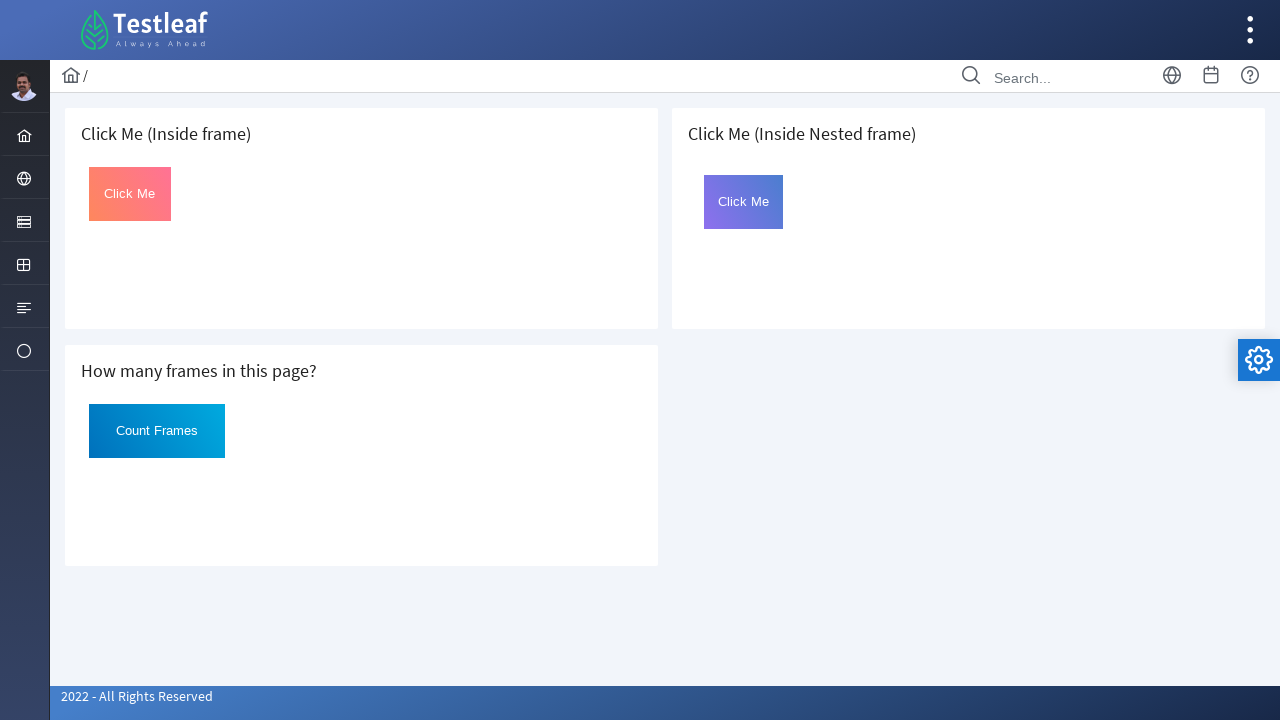

Clicked button inside the first iframe at (130, 194) on (//iframe)[1] >> internal:control=enter-frame >> #Click
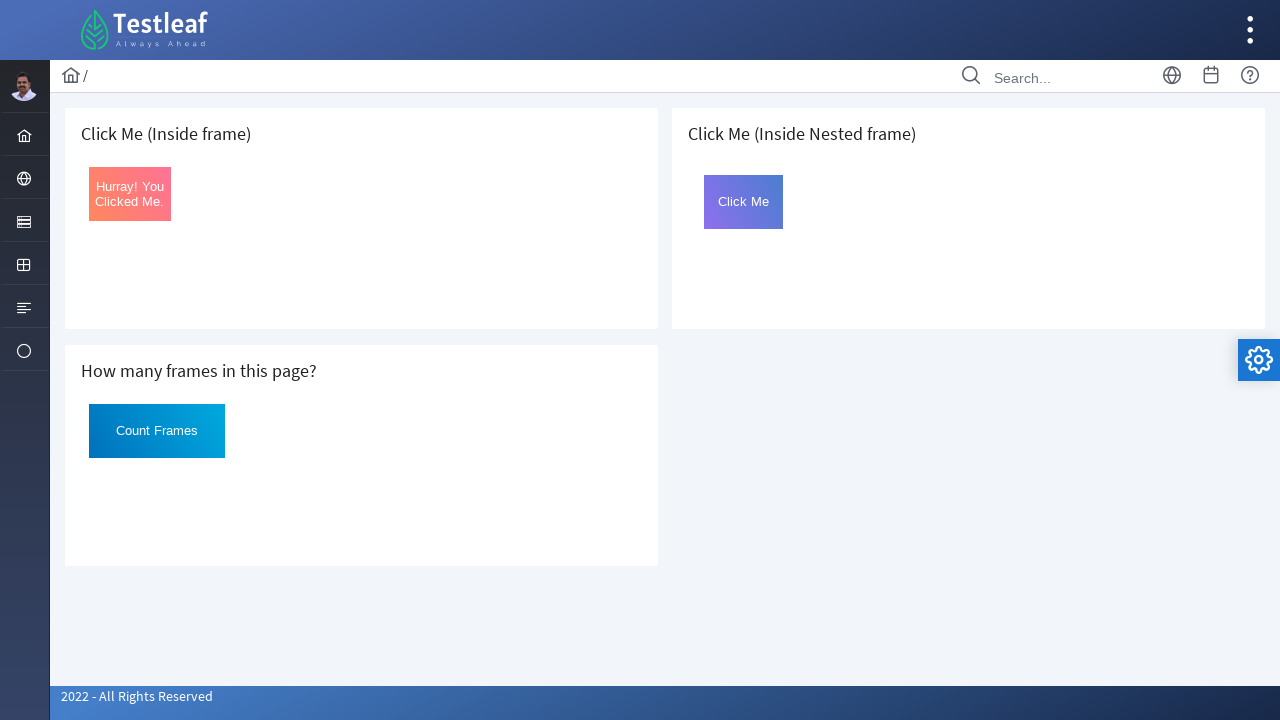

Retrieved button text from first iframe: Hurray! You Clicked Me.
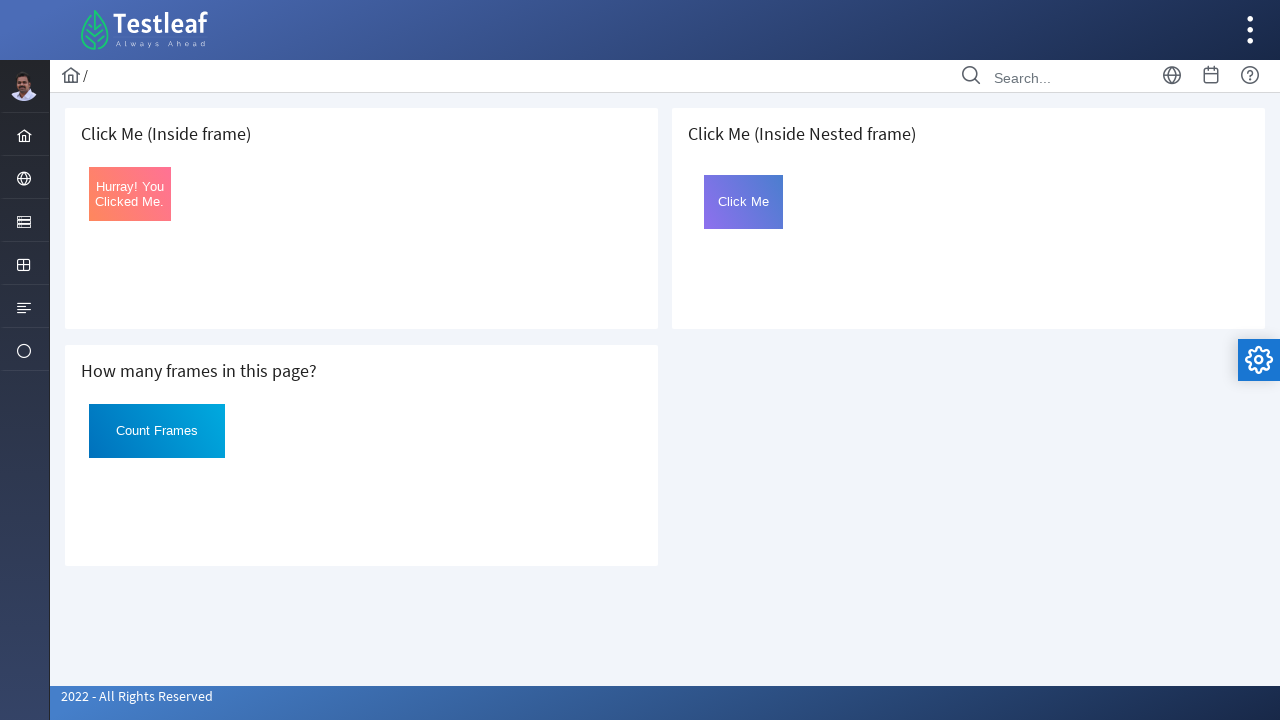

Verified first iframe button text matches expected value 'Hurray! You Clicked Me.'
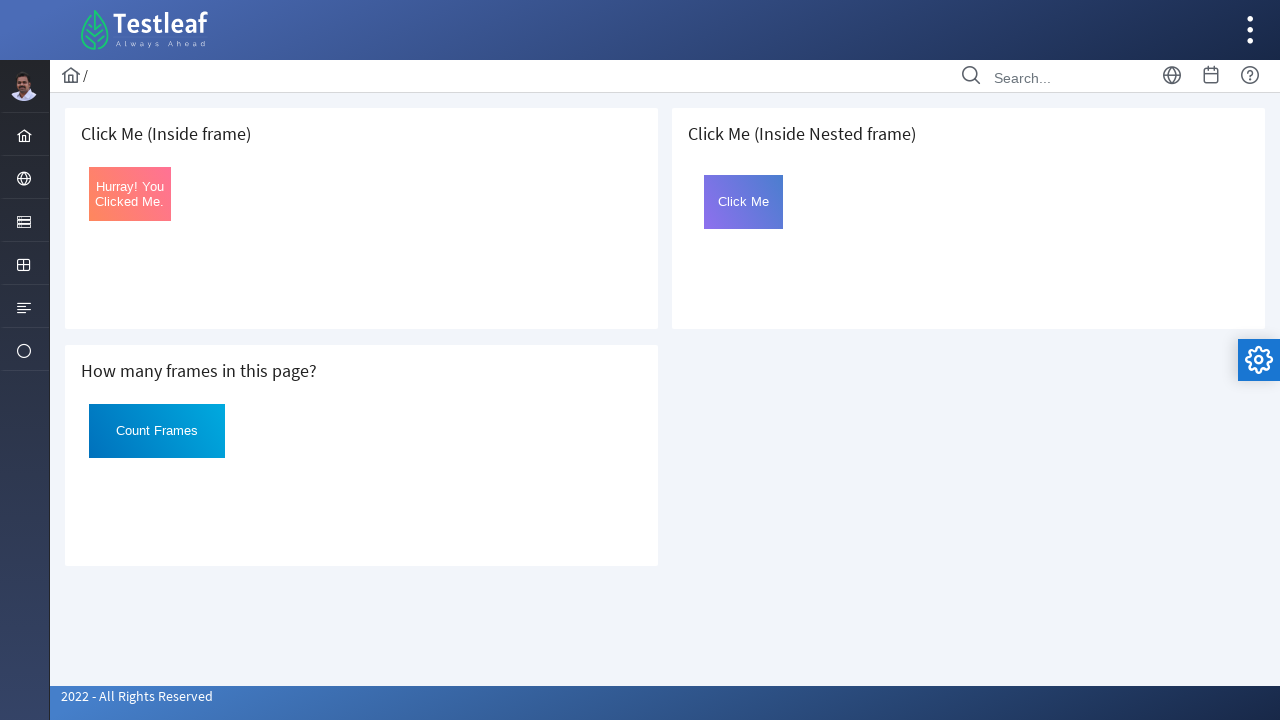

Clicked button inside nested iframe (iframe[3] > frame2) at (744, 202) on (//iframe)[3] >> internal:control=enter-frame >> #frame2 >> internal:control=ent
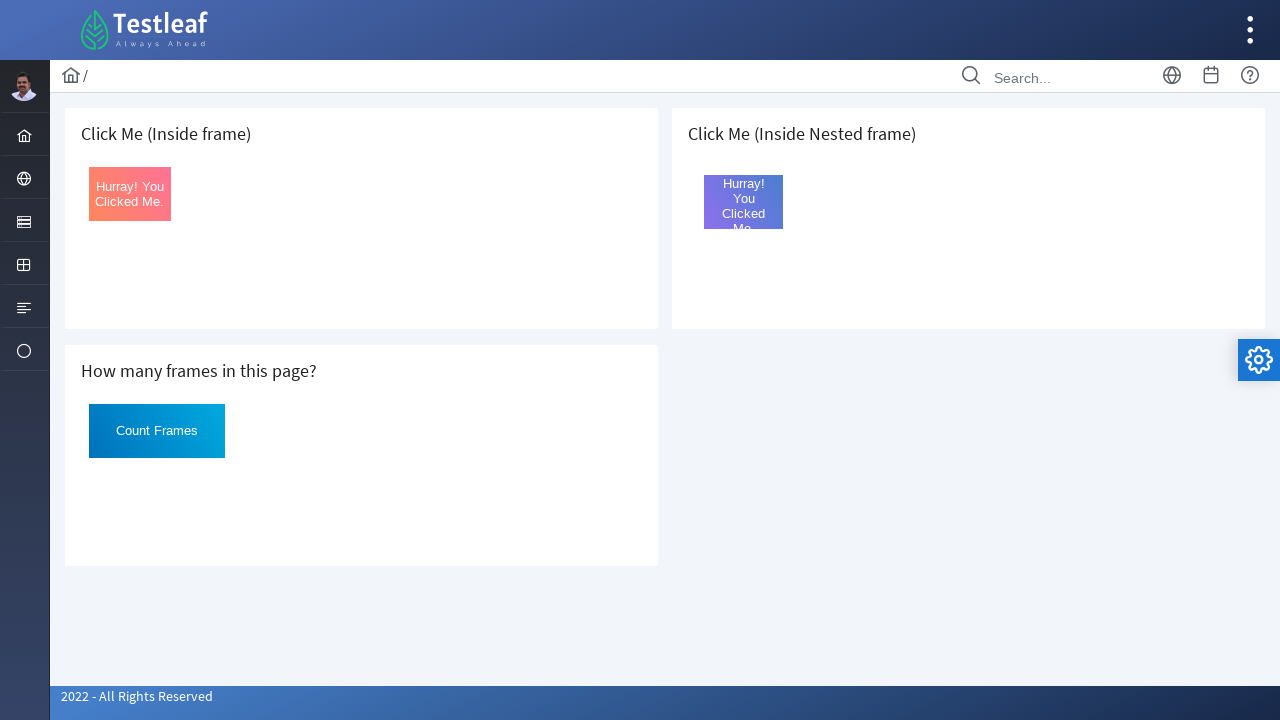

Retrieved button text from nested iframe: Hurray! You Clicked Me.
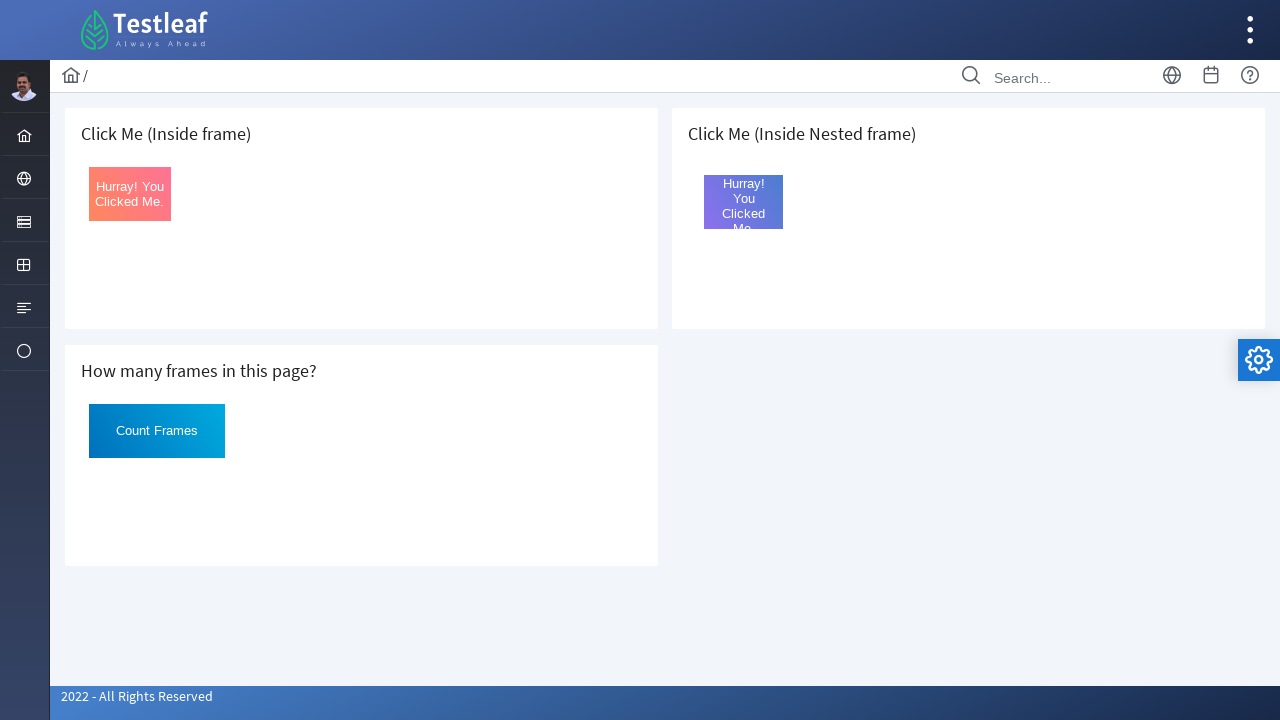

Verified nested iframe button text matches expected value 'Hurray! You Clicked Me.'
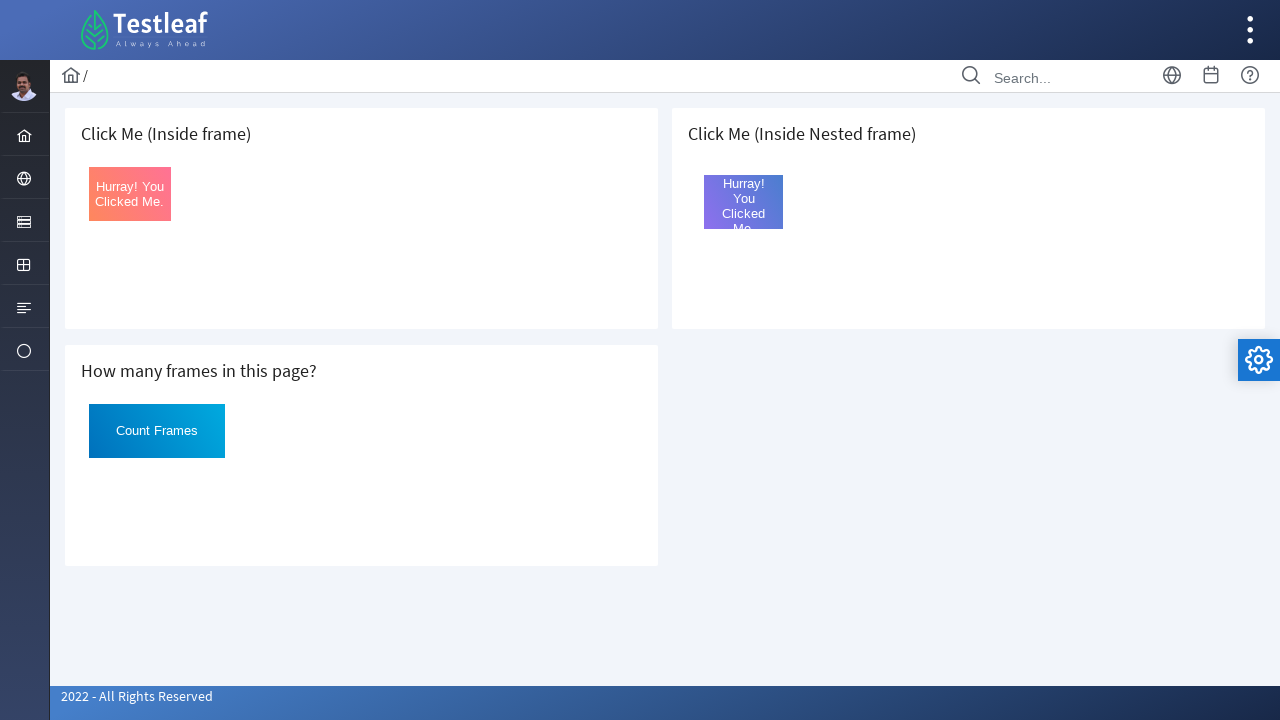

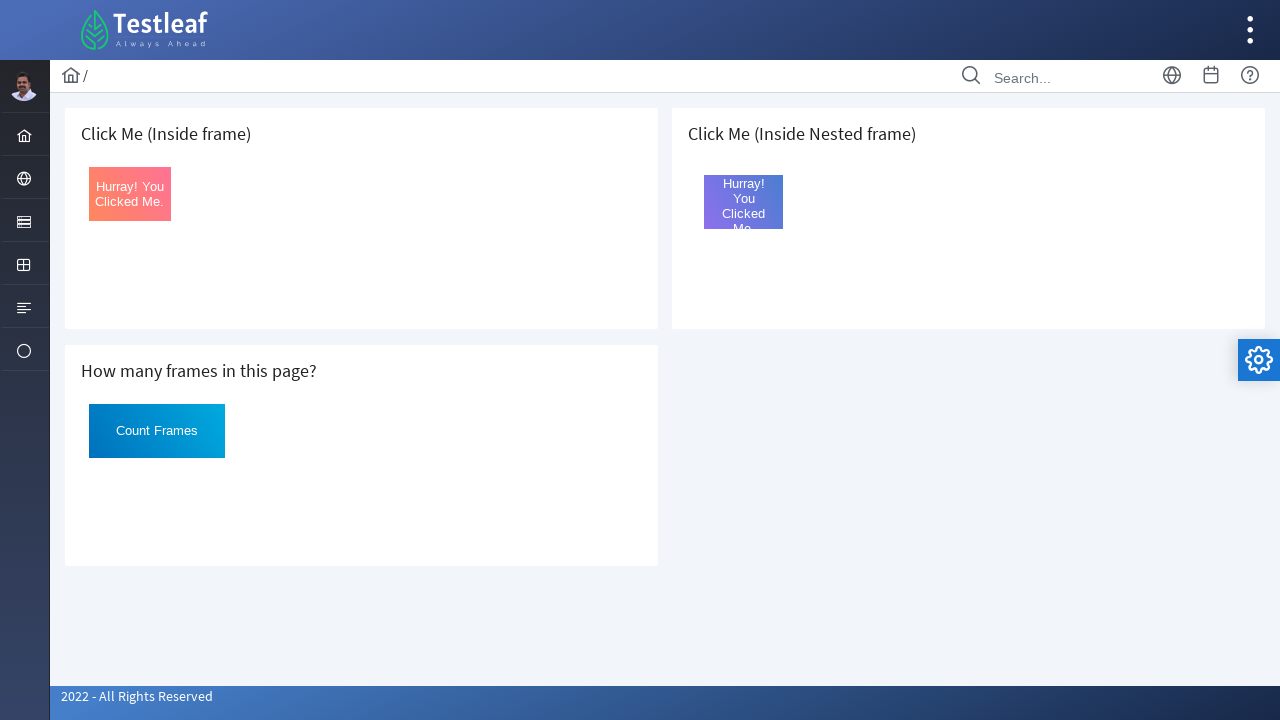